Tests a normal JavaScript alert by clicking a button that triggers the alert, accepting it, and verifying the result message

Starting URL: https://the-internet.herokuapp.com/javascript_alerts

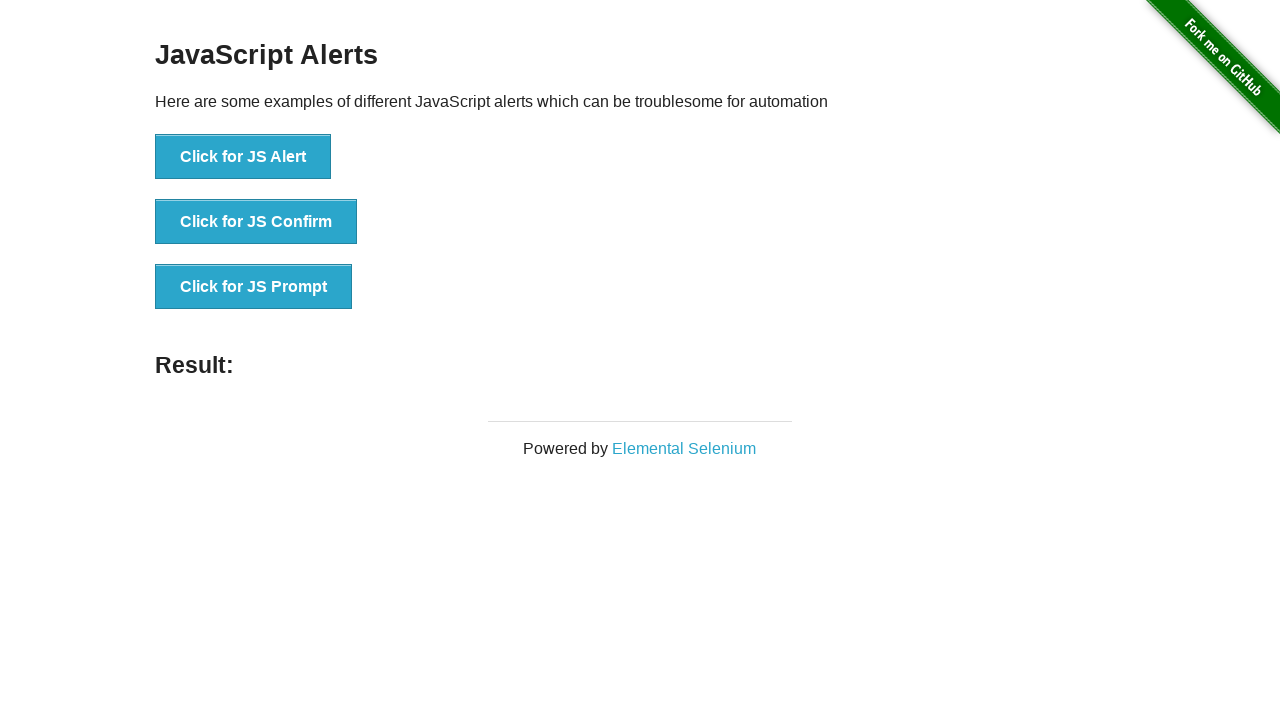

Clicked button to trigger normal JavaScript alert at (243, 157) on xpath=//button[@onclick='jsAlert()']
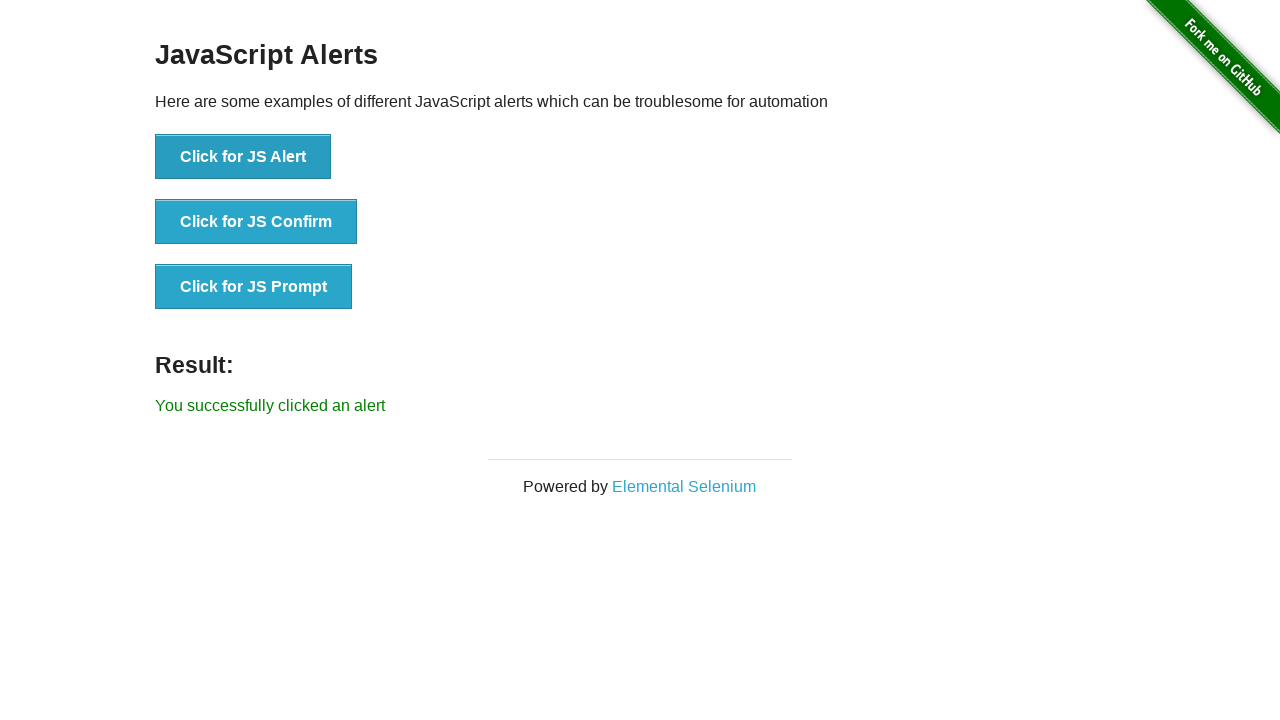

Set up dialog handler to accept alerts
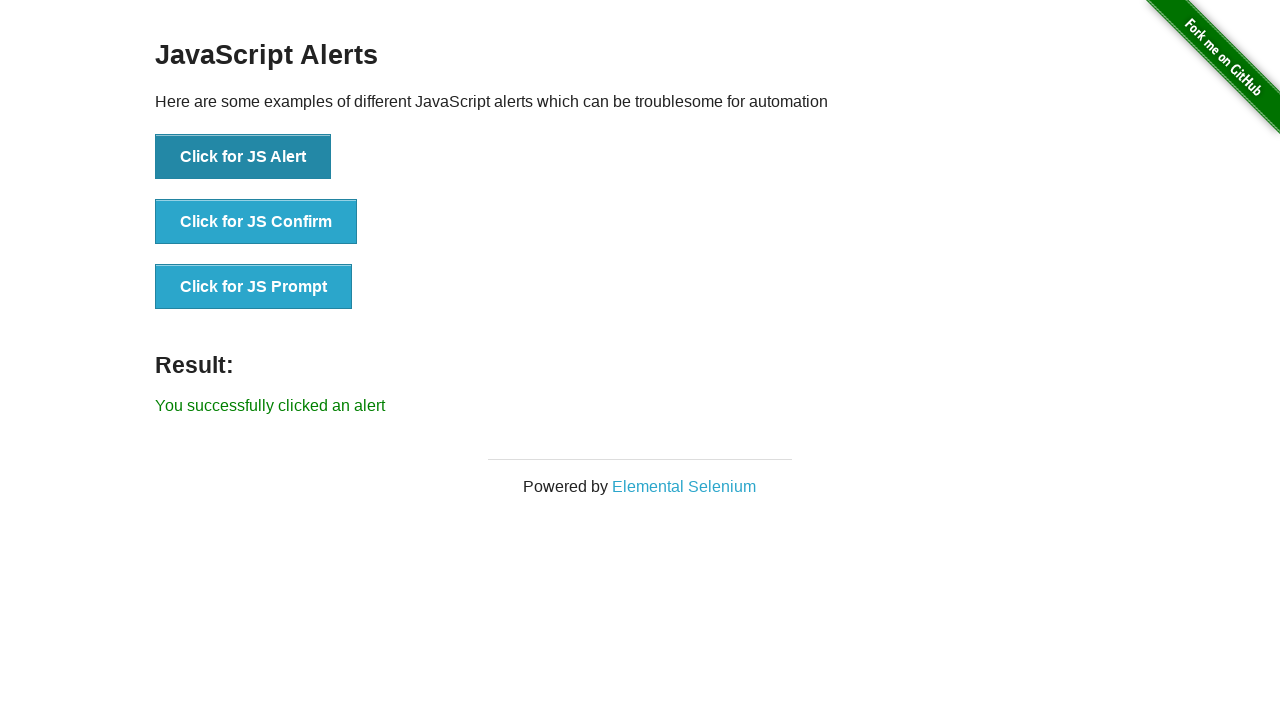

Clicked alert button again with handler active at (243, 157) on xpath=//button[@onclick='jsAlert()']
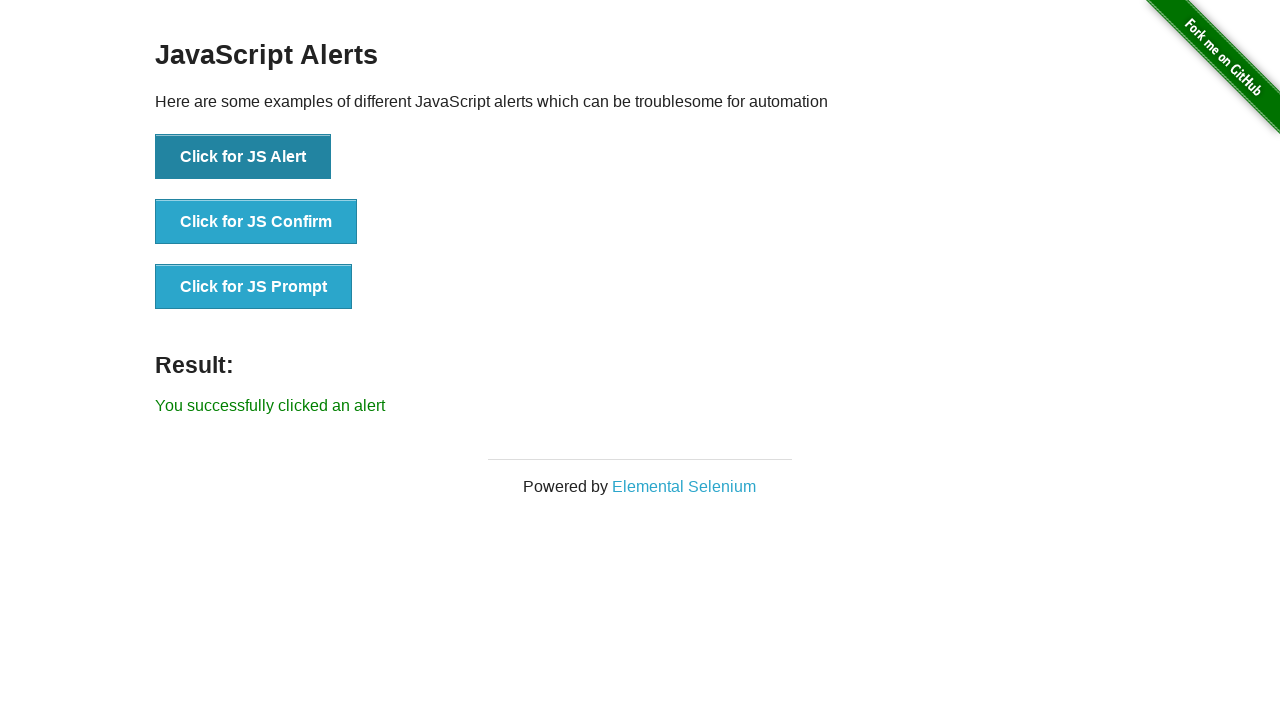

Result message element appeared
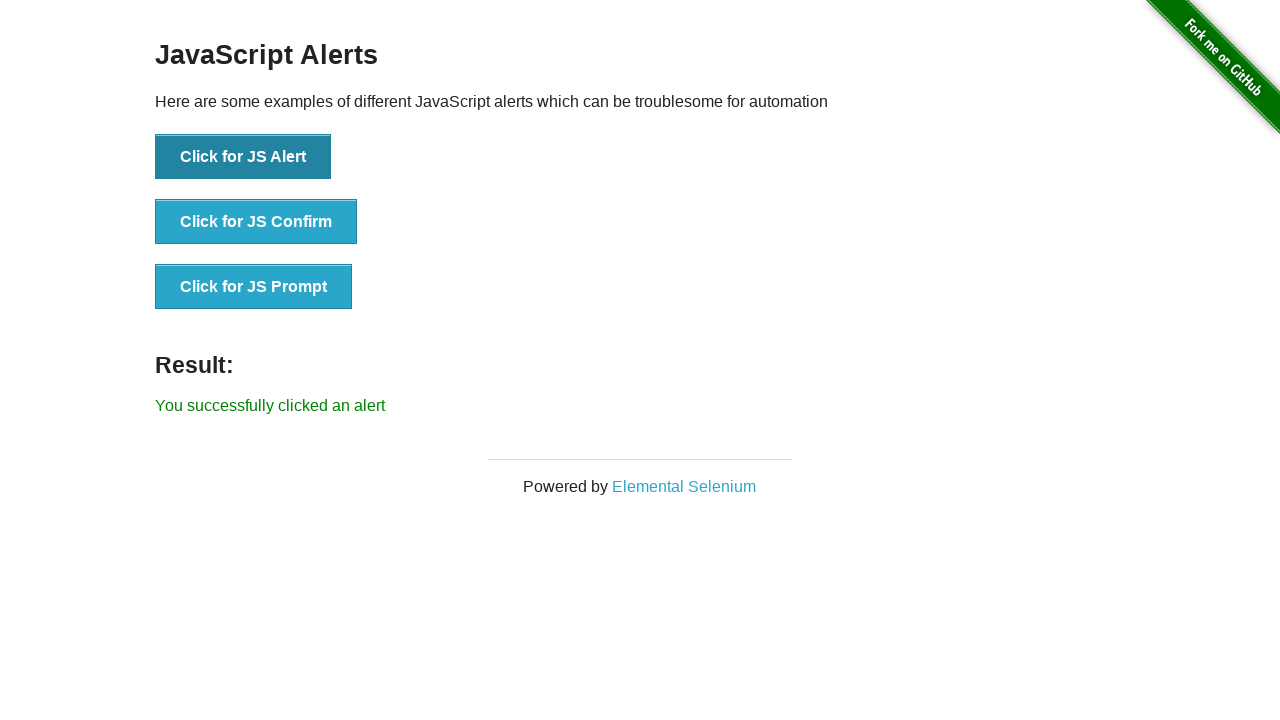

Retrieved result message text
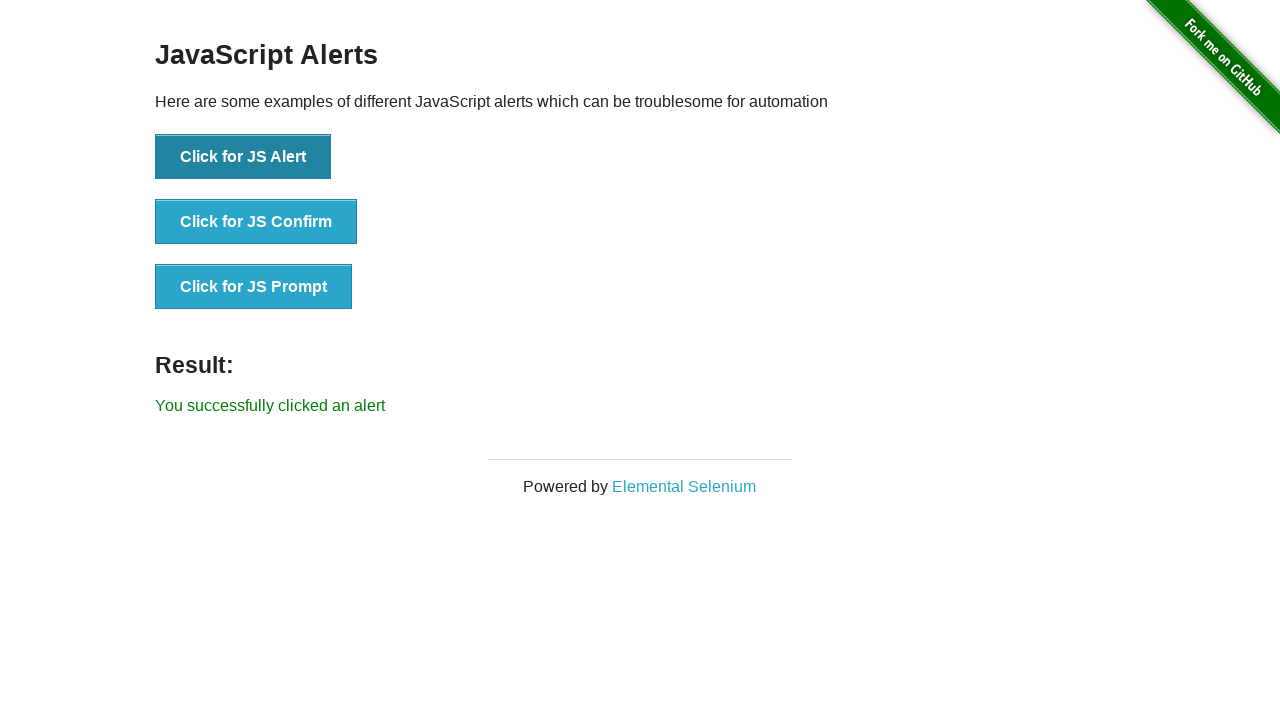

Verified result message is correct: 'You successfully clicked an alert'
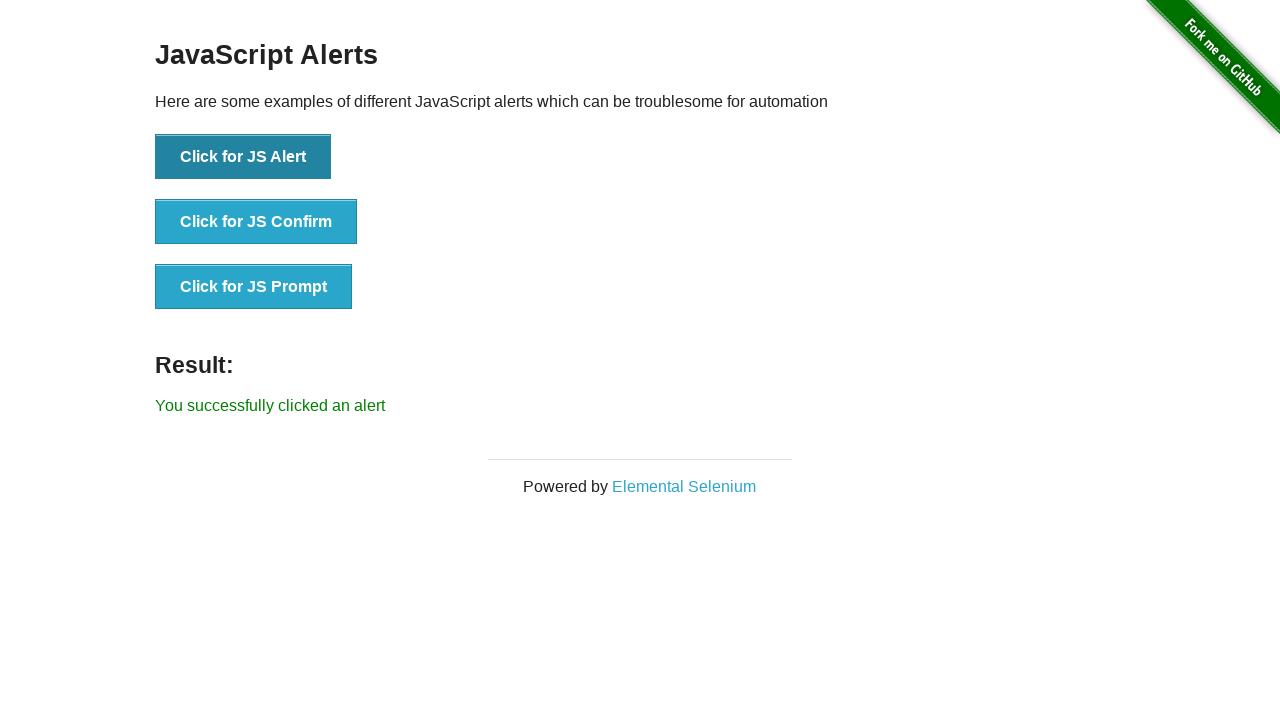

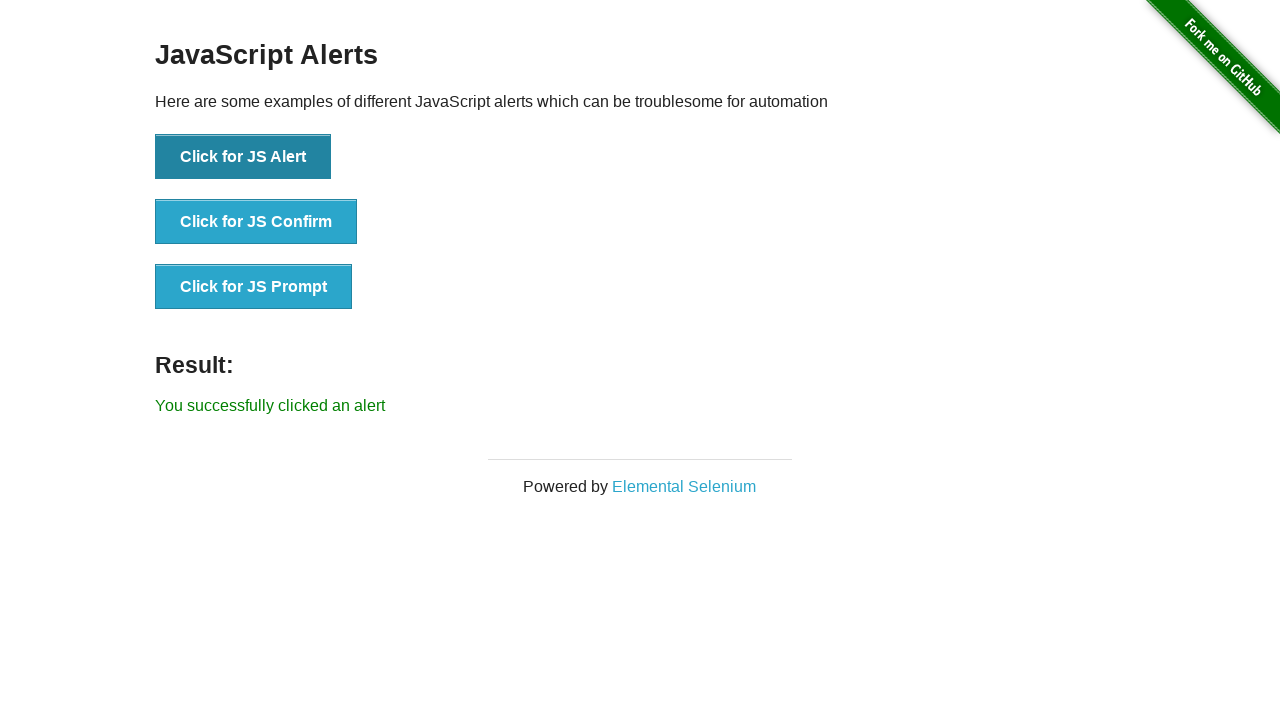